Tests injecting jQuery and jQuery Growl library into a page via JavaScript execution, then displays notification messages using the Growl library.

Starting URL: http://the-internet.herokuapp.com

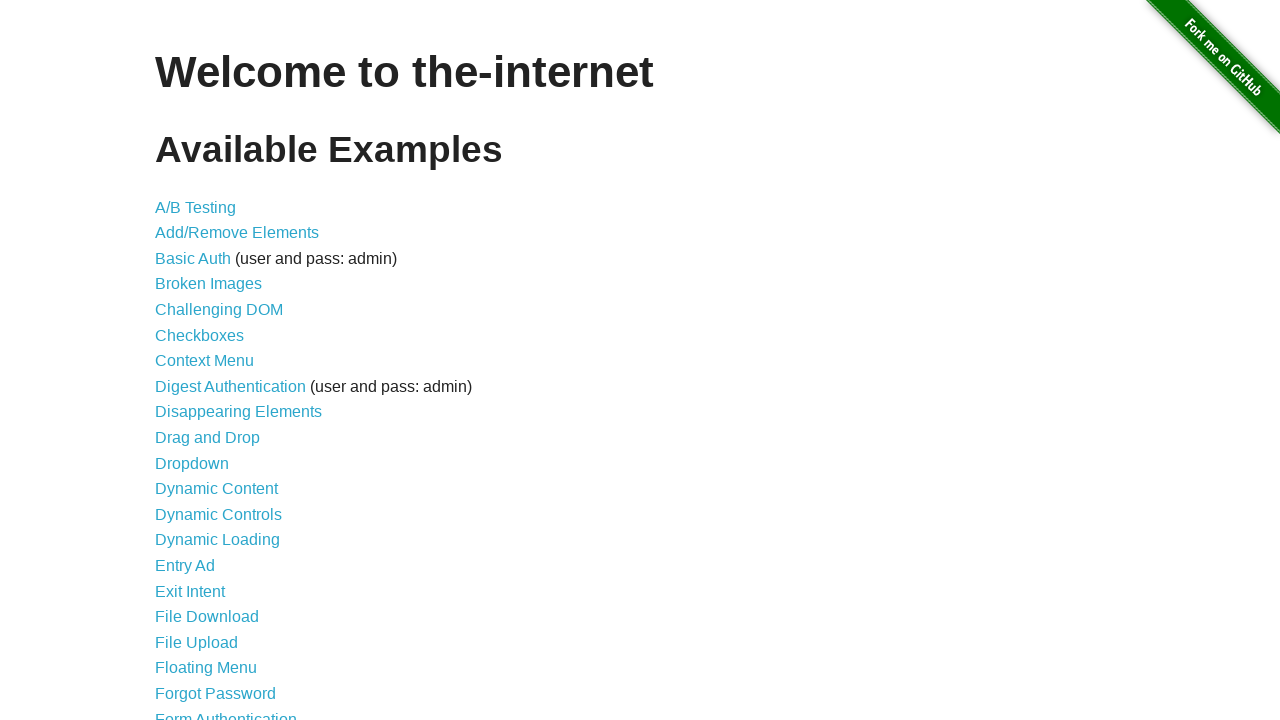

Injected jQuery library into page if not already present
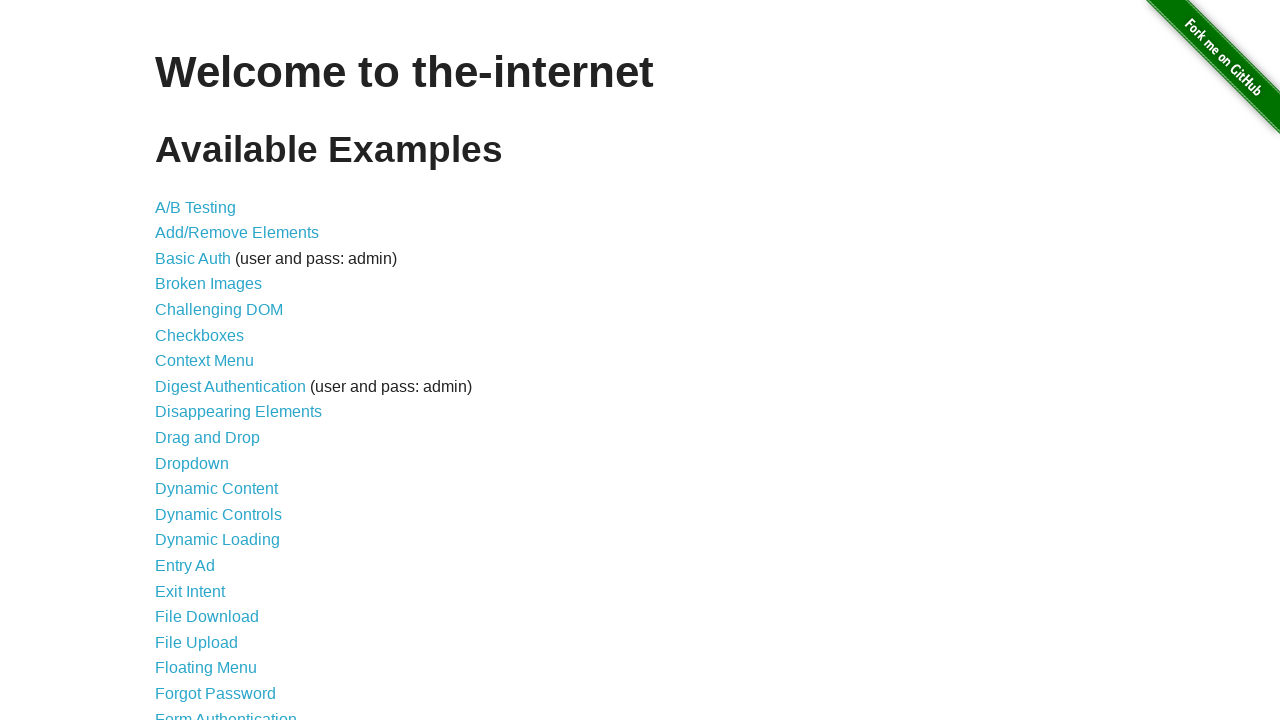

jQuery library loaded and available
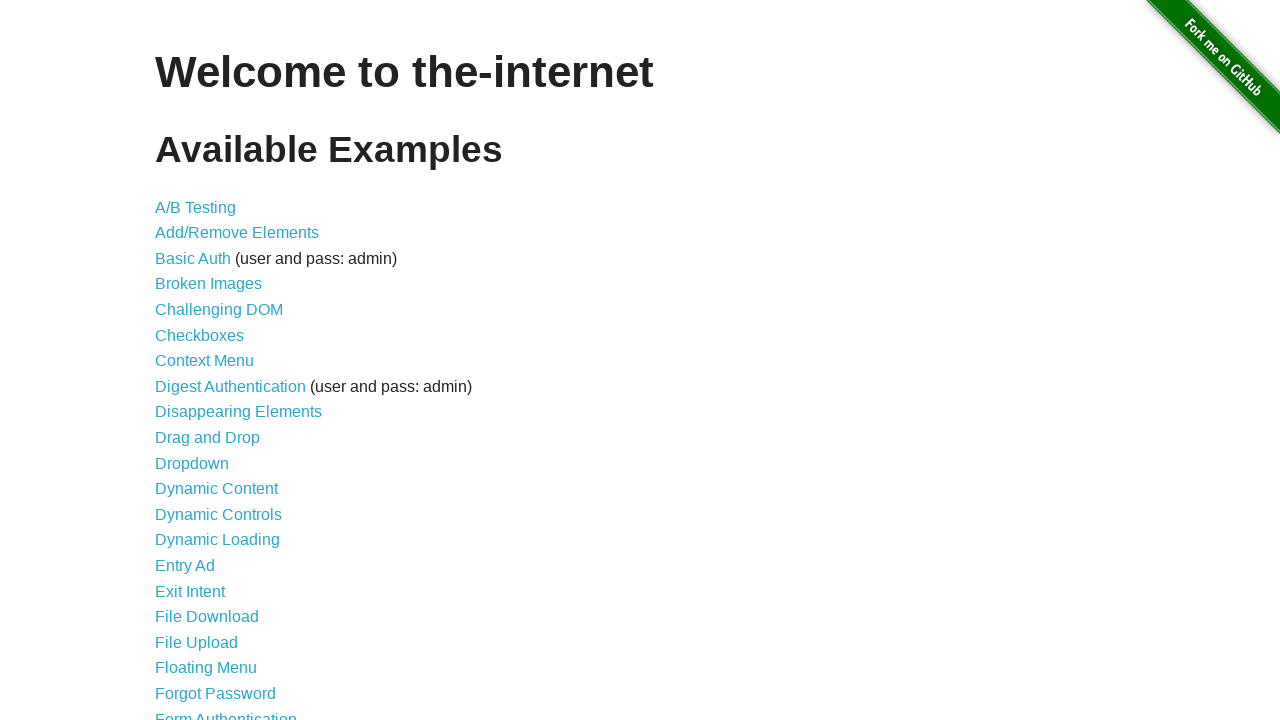

Injected jQuery Growl library into page
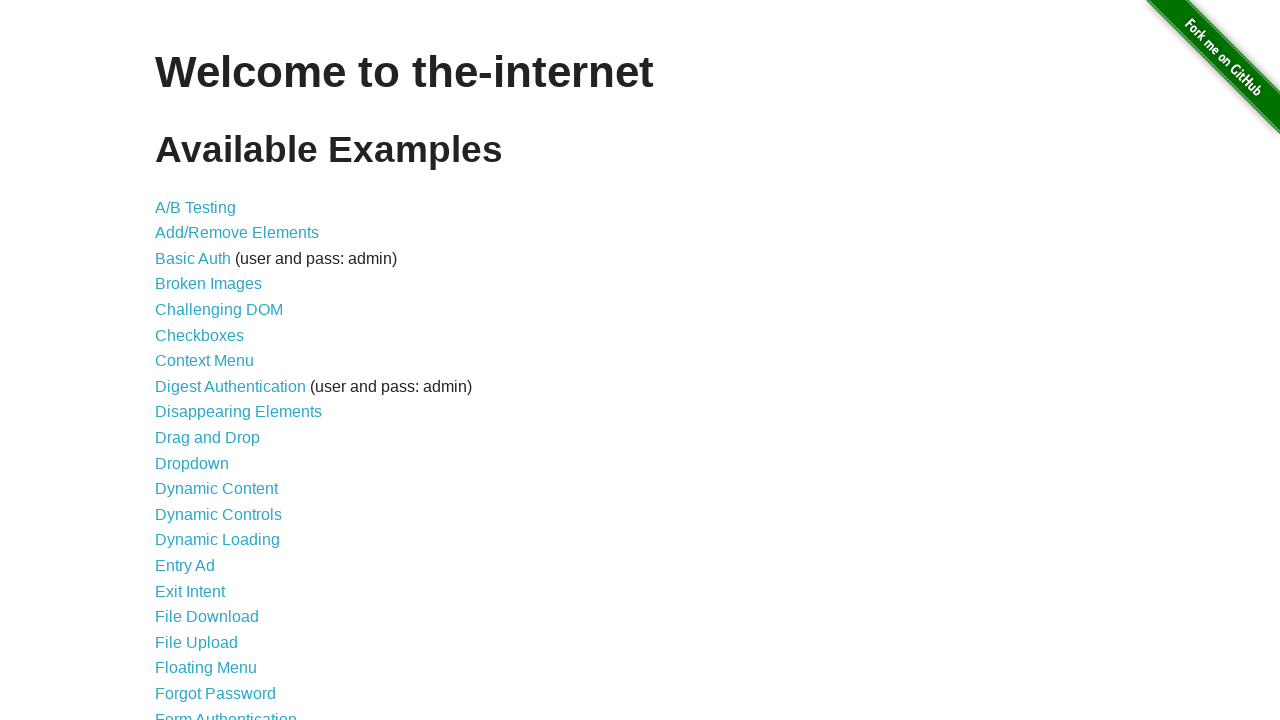

Injected jQuery Growl CSS stylesheet into page
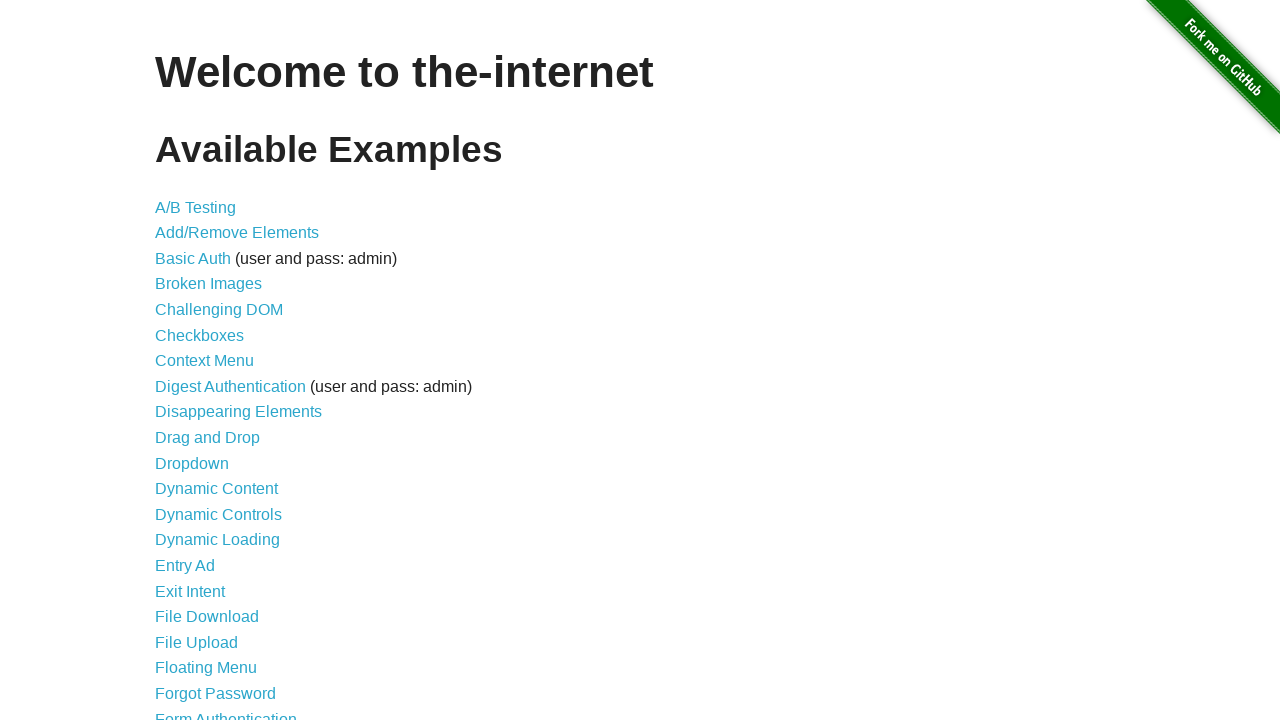

jQuery Growl library loaded and ready to use
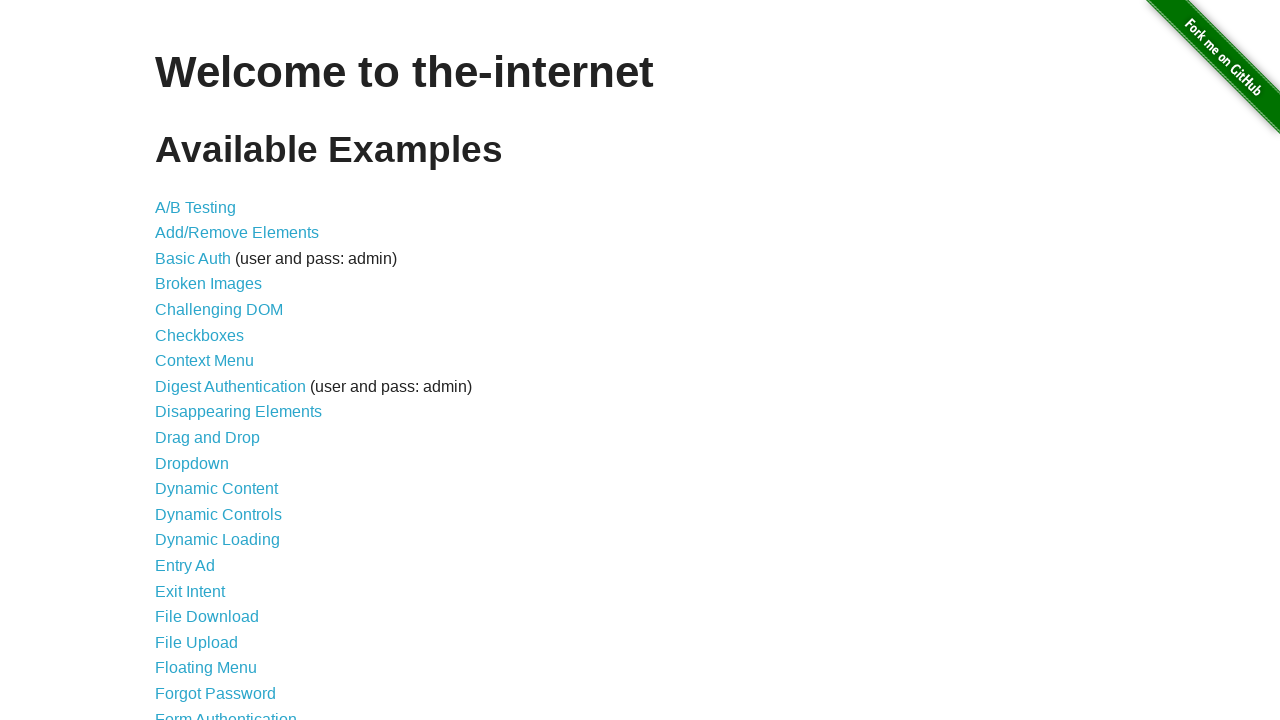

Displayed default notification with title 'GET' and message '/'
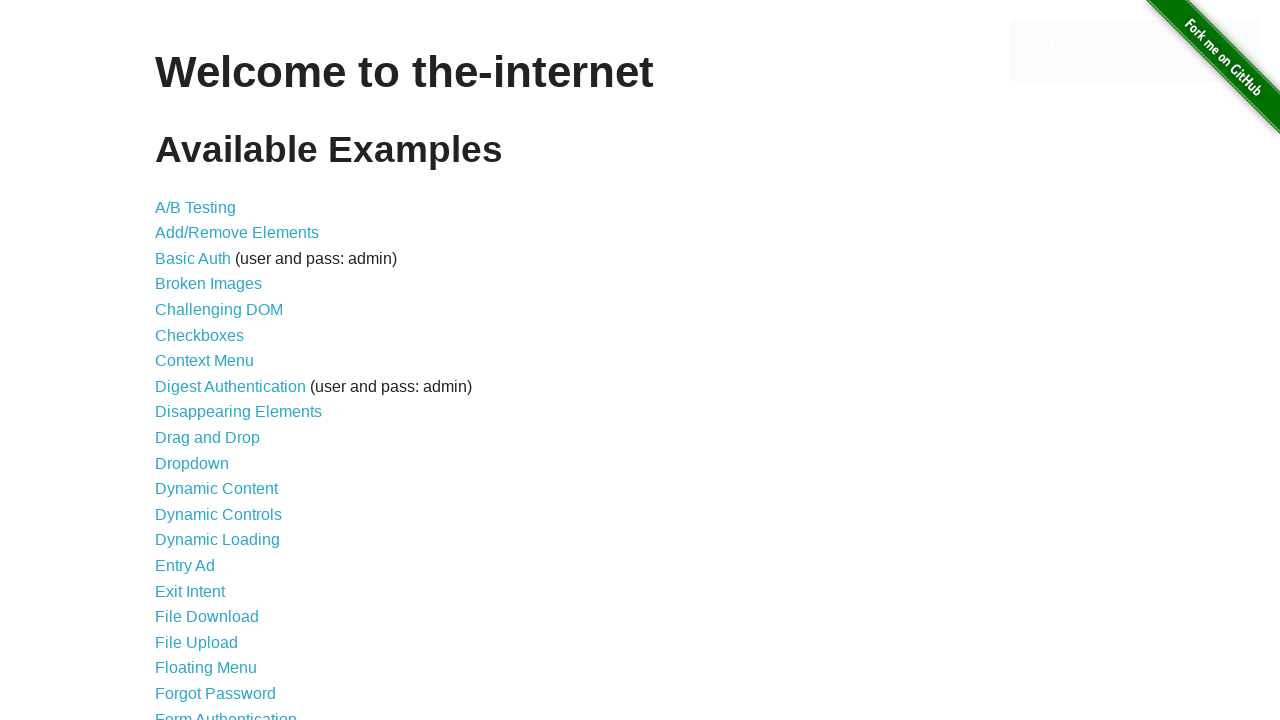

Displayed error notification with title 'ERROR'
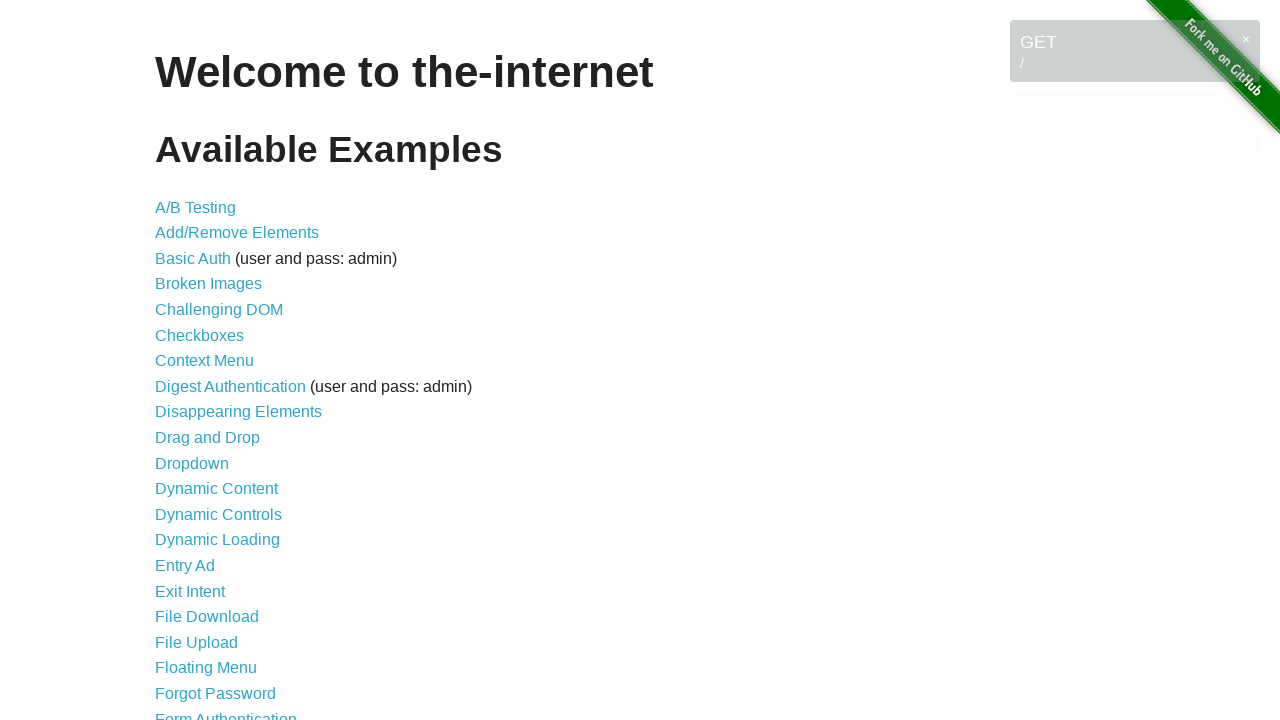

Displayed notice notification with title 'Notice'
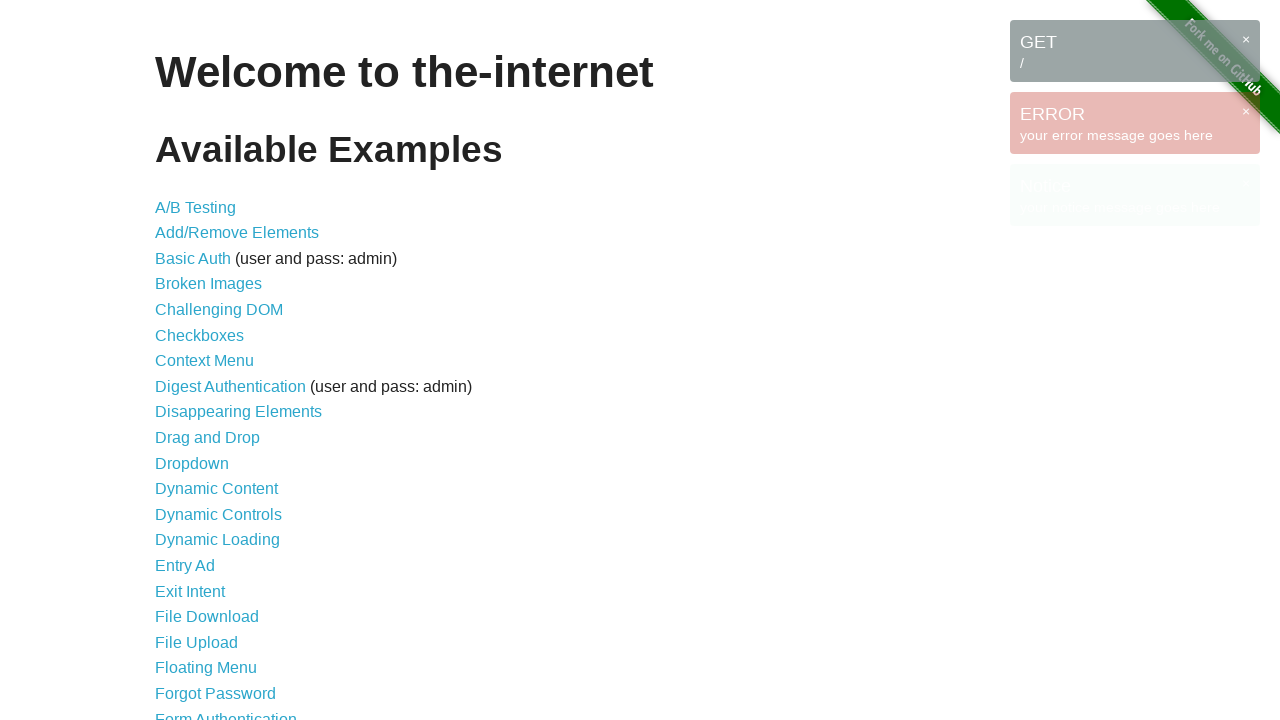

Displayed warning notification with title 'Warning!'
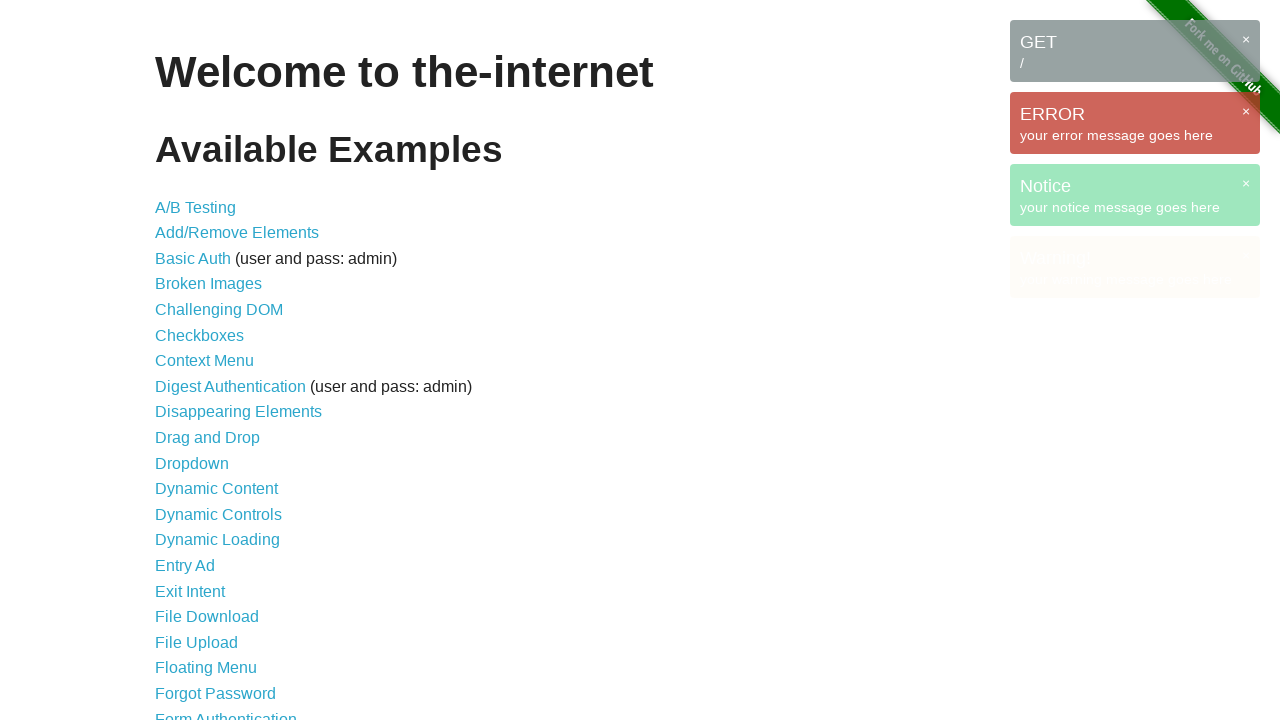

Waited 2 seconds to observe all notifications
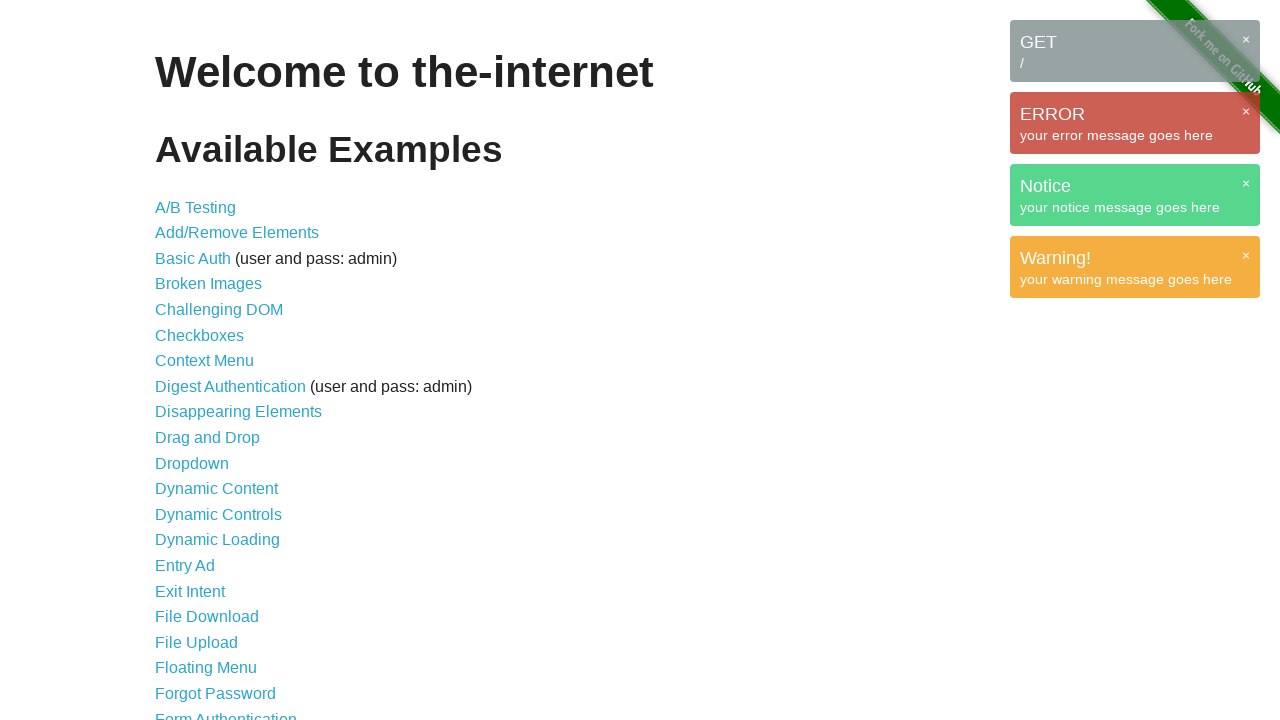

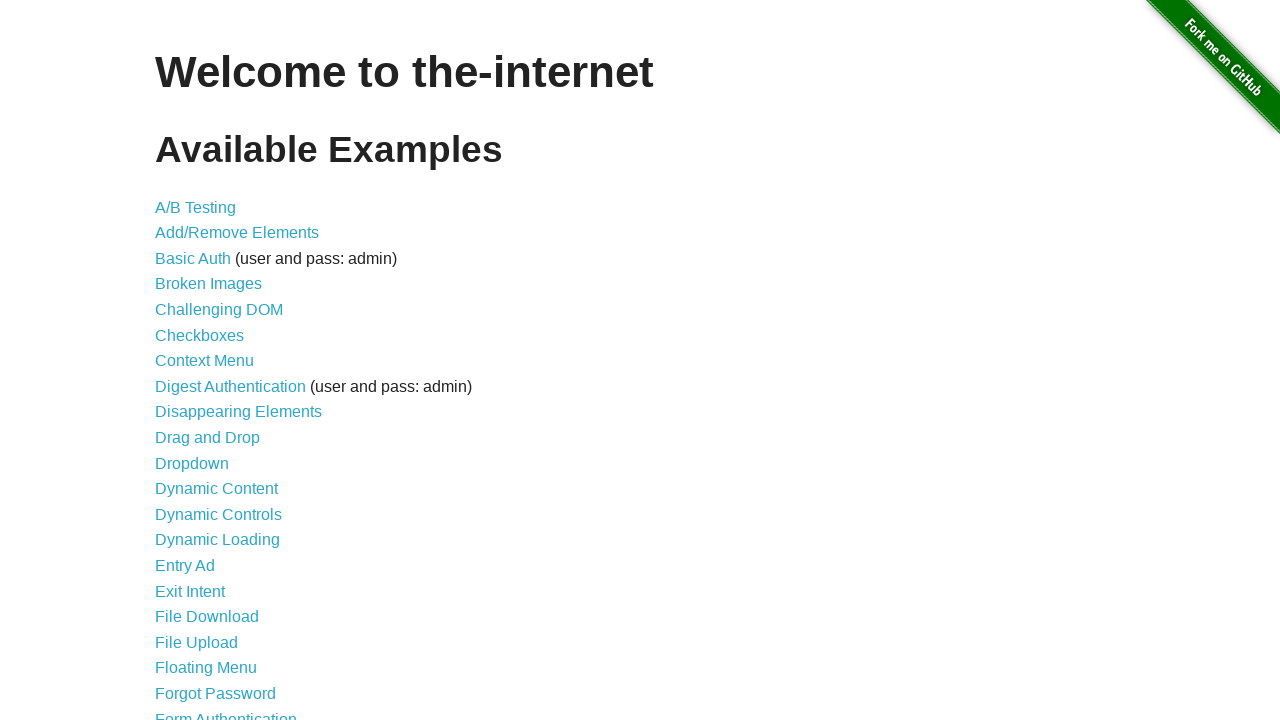